Tests radio button functionality by checking the default selected radio button and selecting an age group option if not already selected

Starting URL: https://www.leafground.com/radio.xhtml

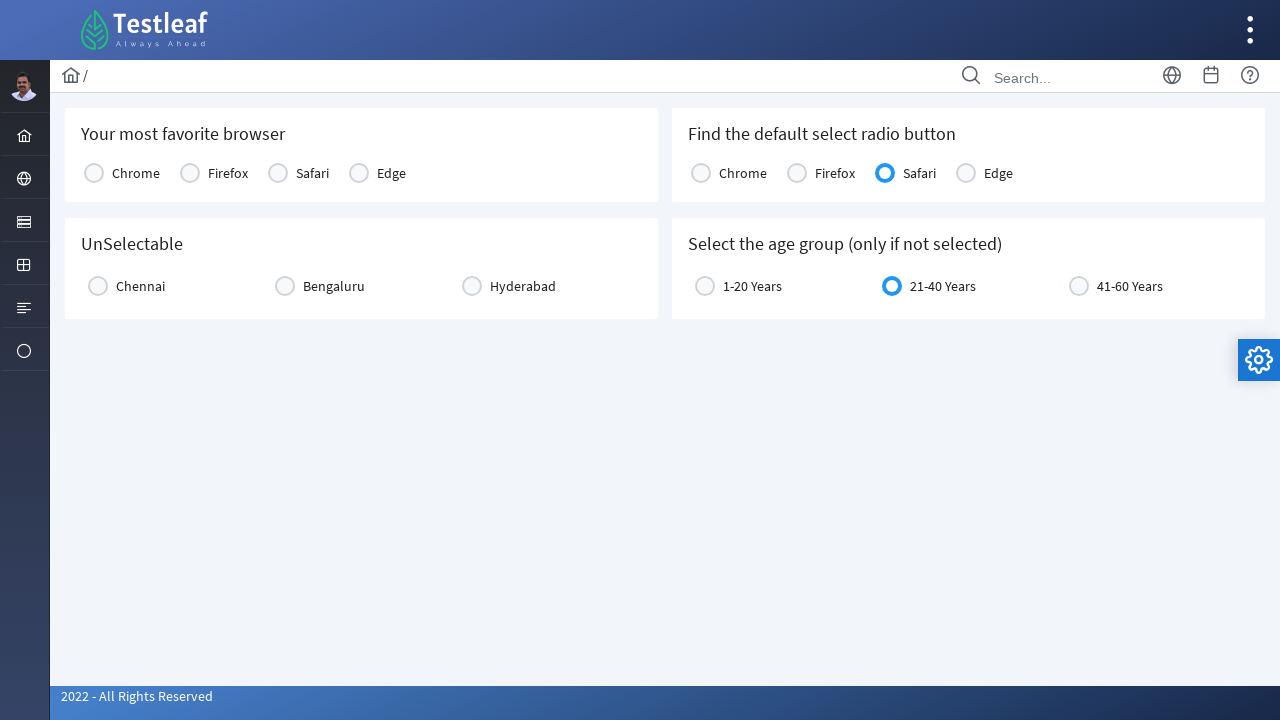

Checked if Chrome radio button is selected
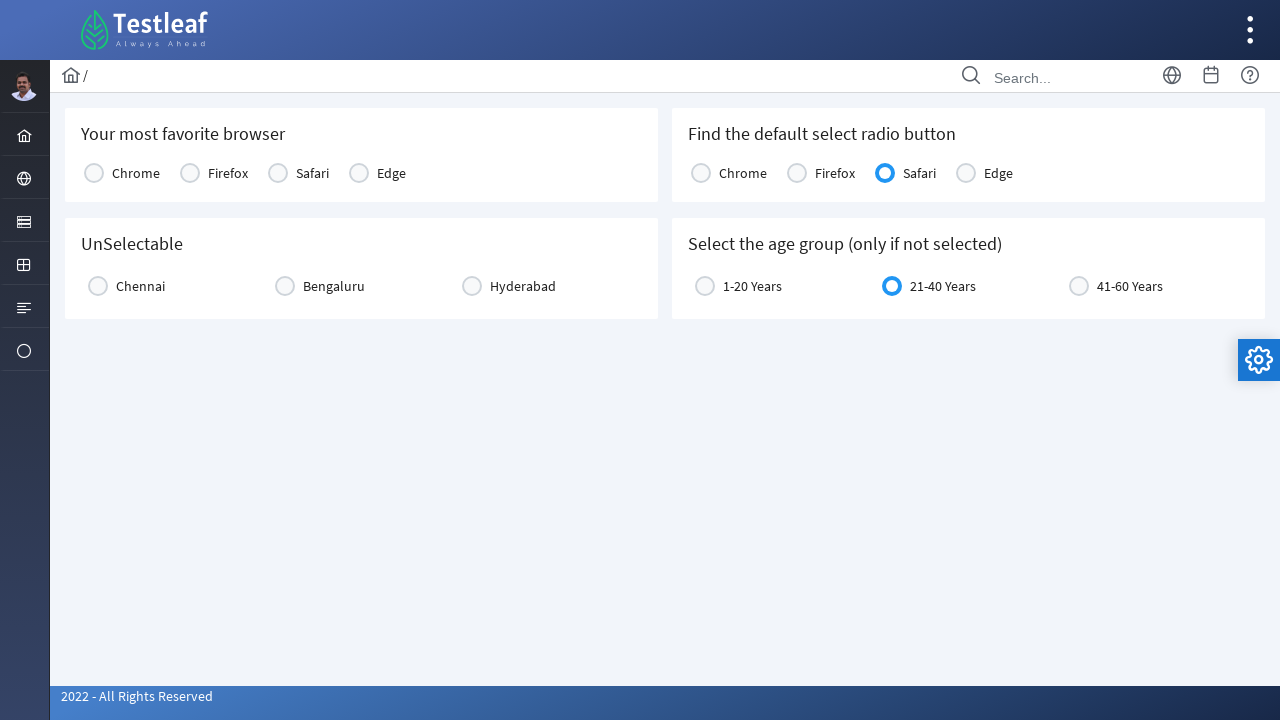

Checked if Firefox radio button is selected
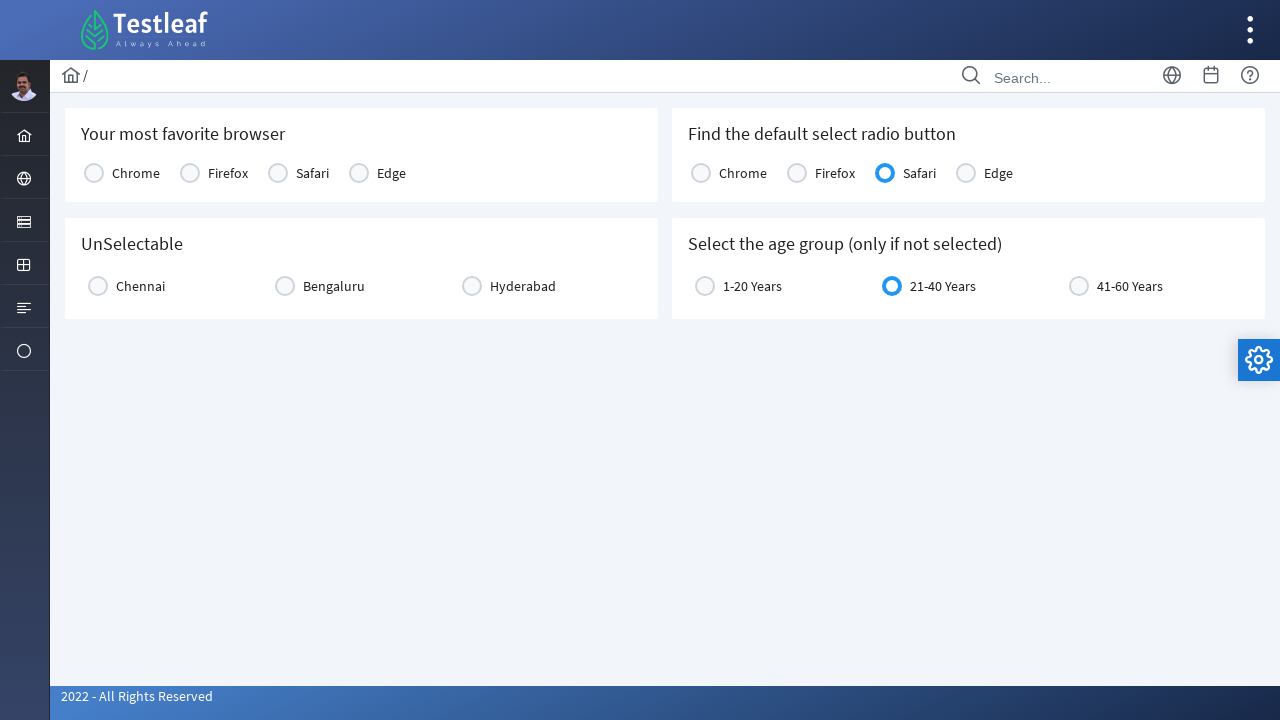

Checked if Safari radio button is selected
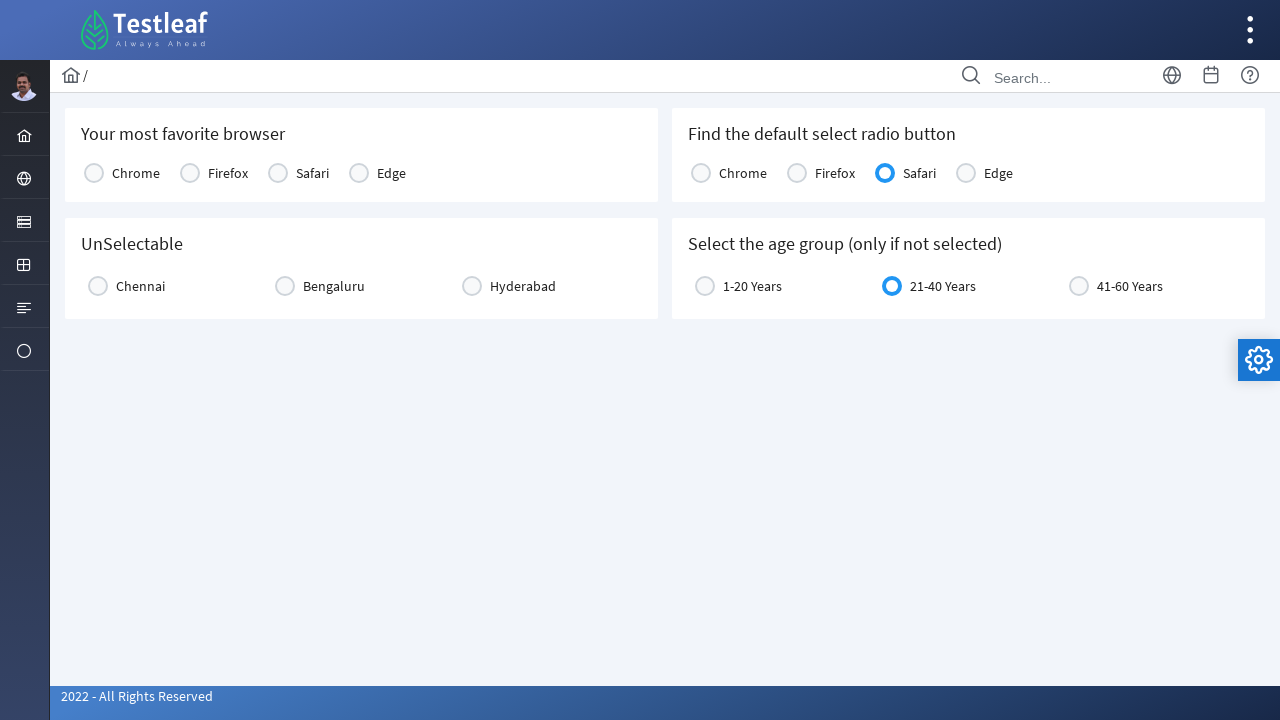

Checked if Edge radio button is selected
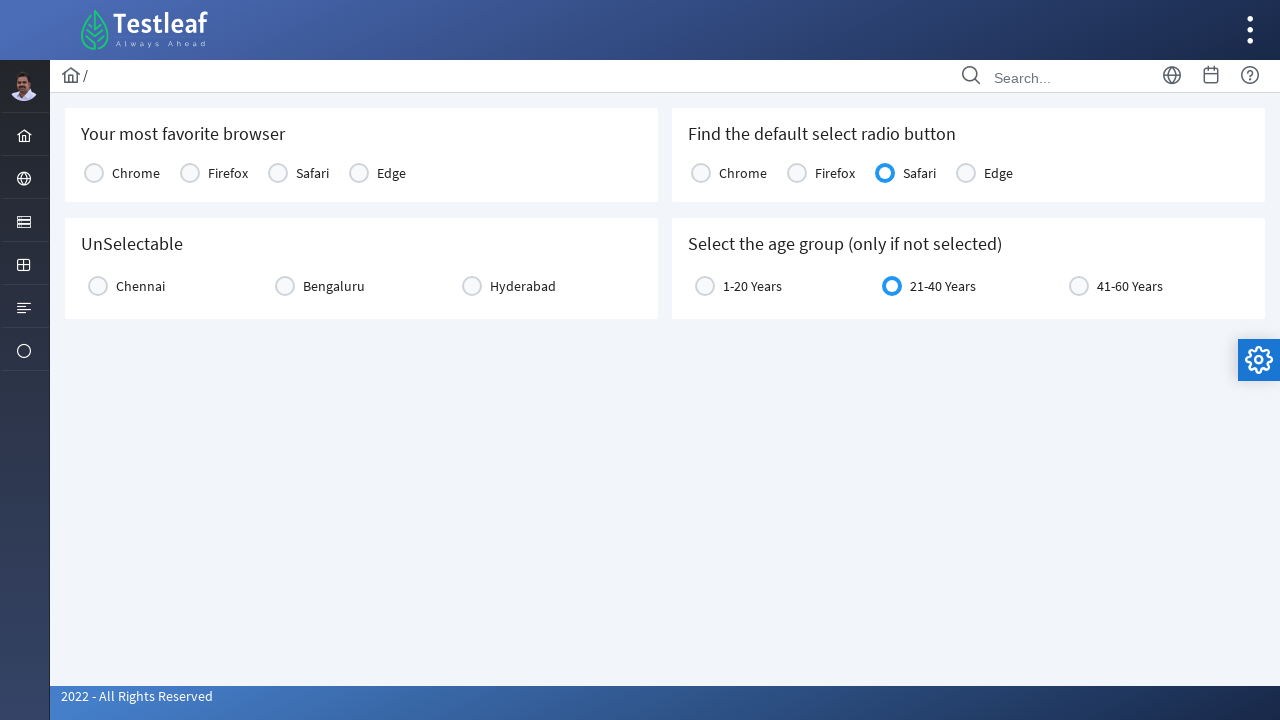

Retrieved Safari radio button label text: Safari
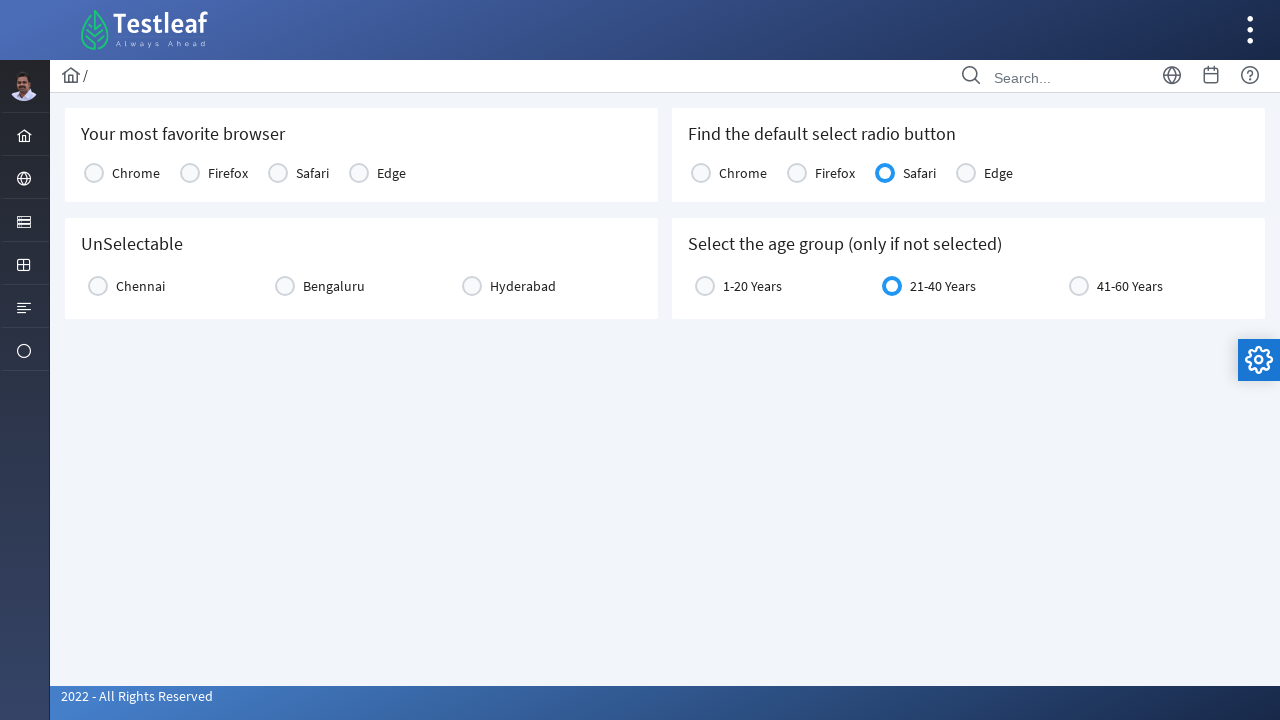

Checked if age group radio button (first option) is selected
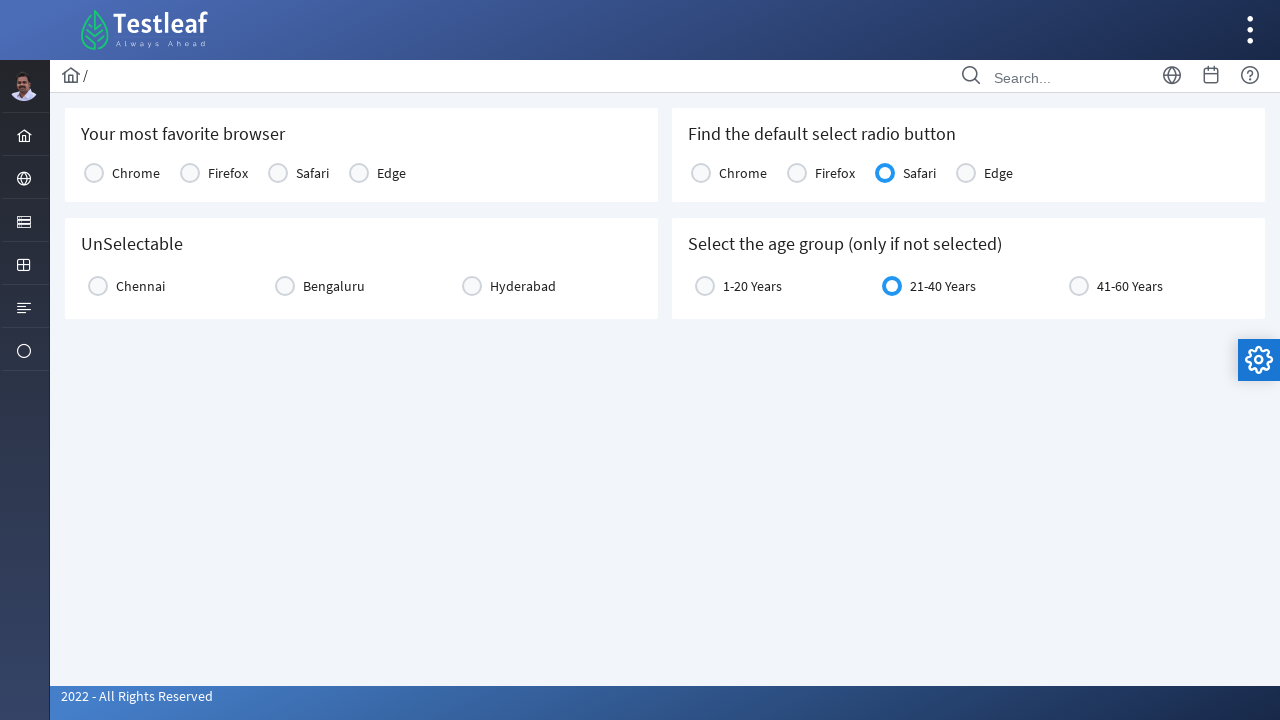

Selected first age group radio button option at (752, 286) on label[for='j_idt87:age:0']
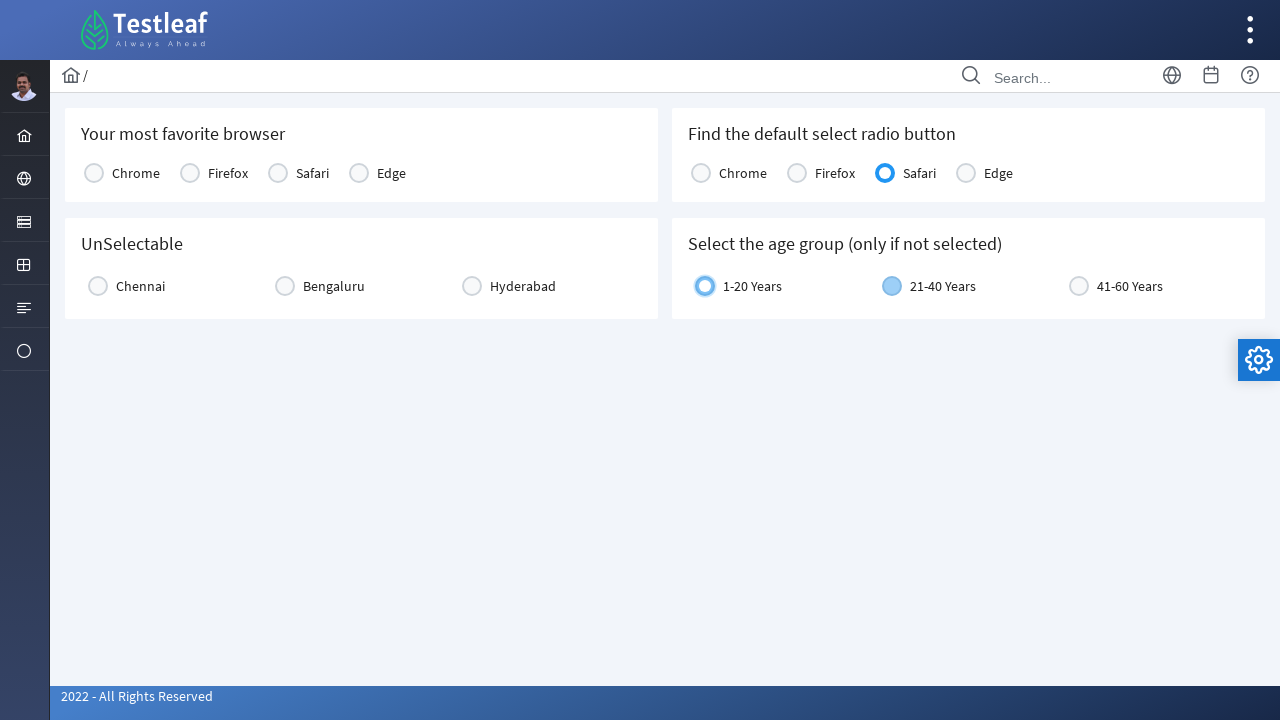

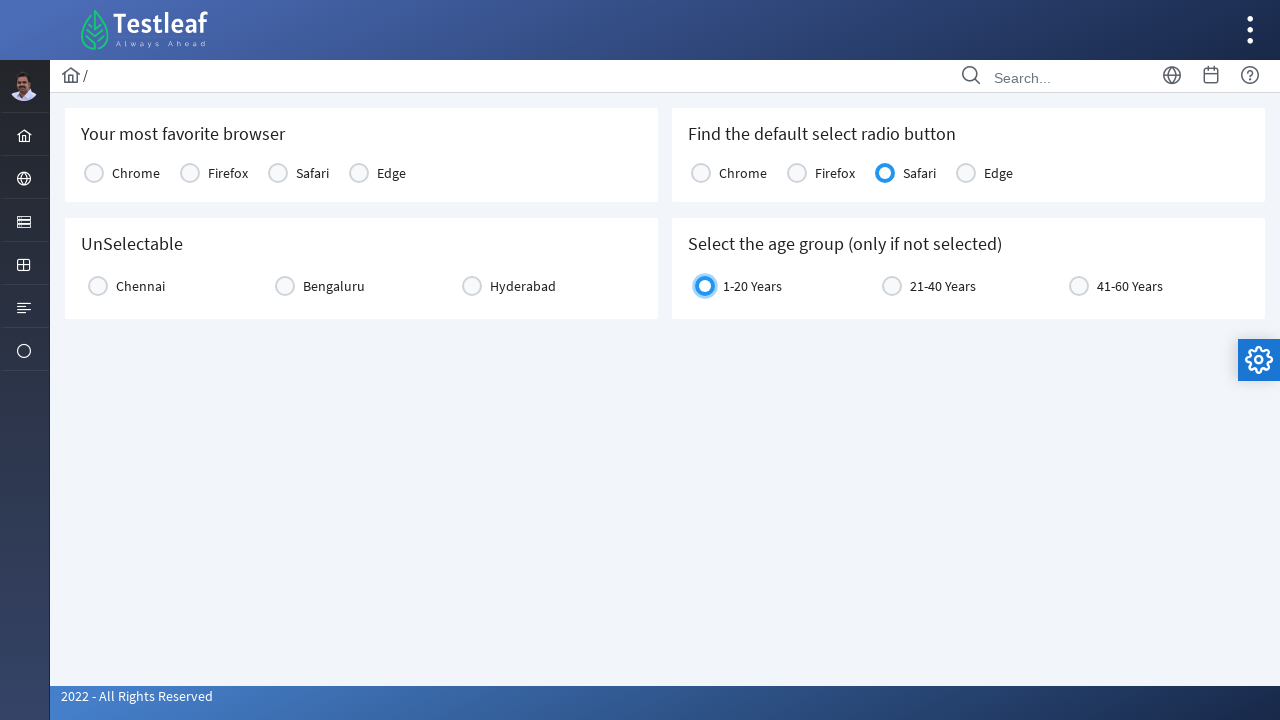